Tests page scrolling functionality by navigating to calculator.net and scrolling down 800 pixels using JavaScript execution

Starting URL: https://www.calculator.net/

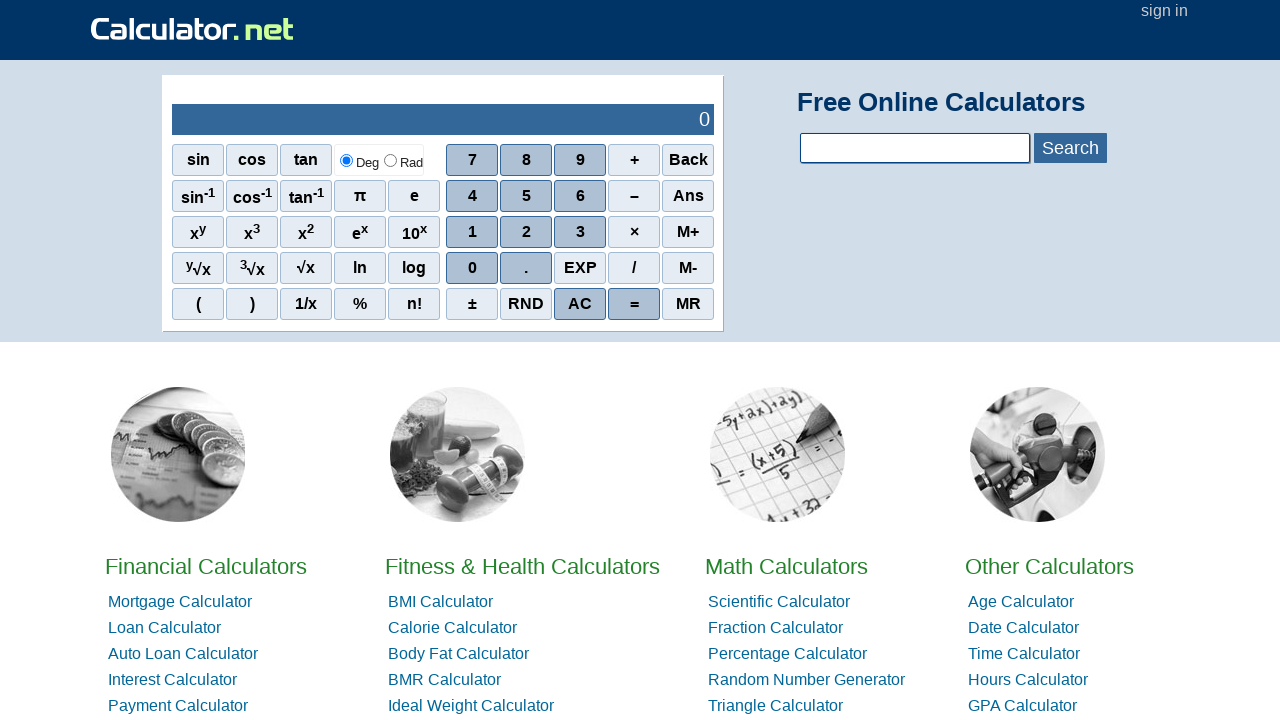

Page loaded with domcontentloaded state
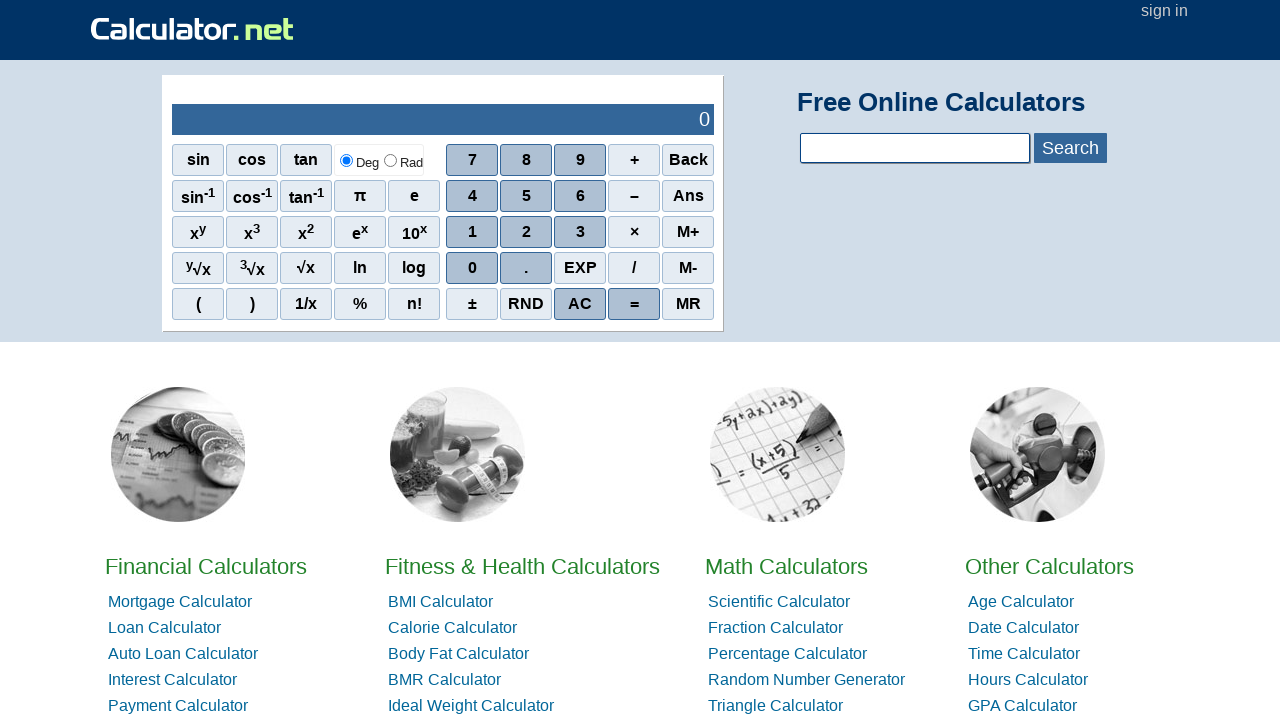

Scrolled down 800 pixels using JavaScript
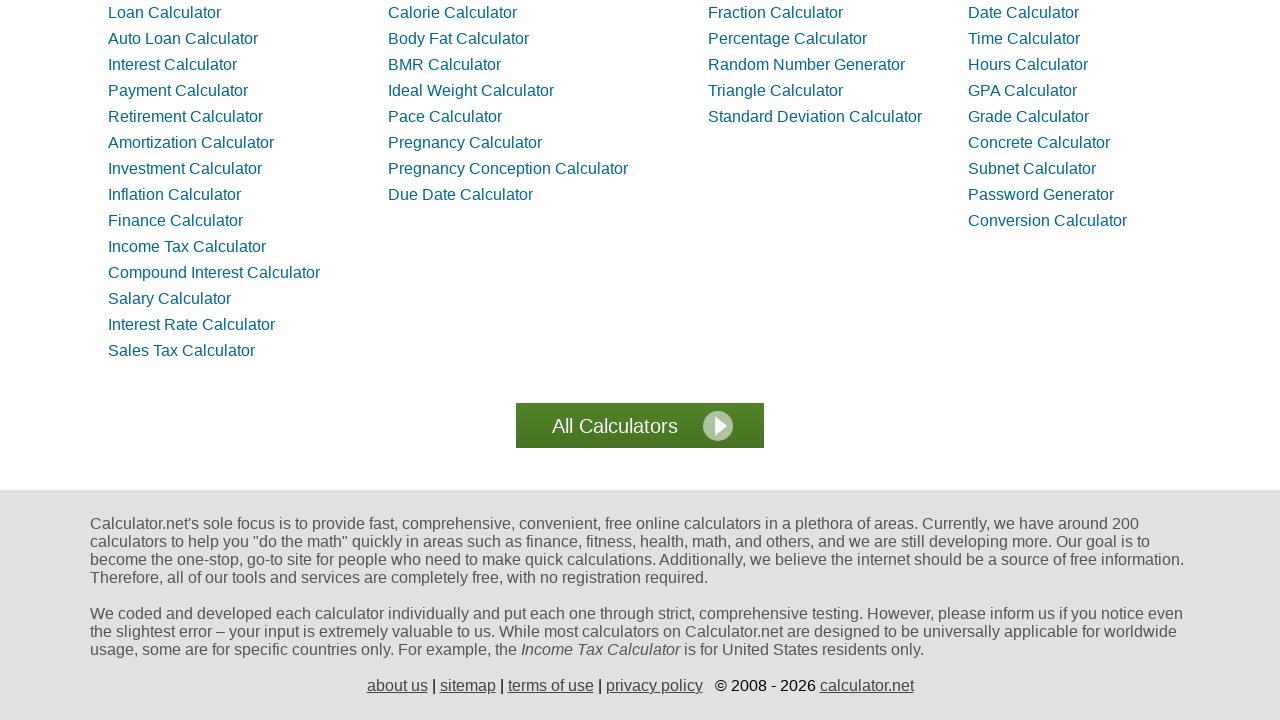

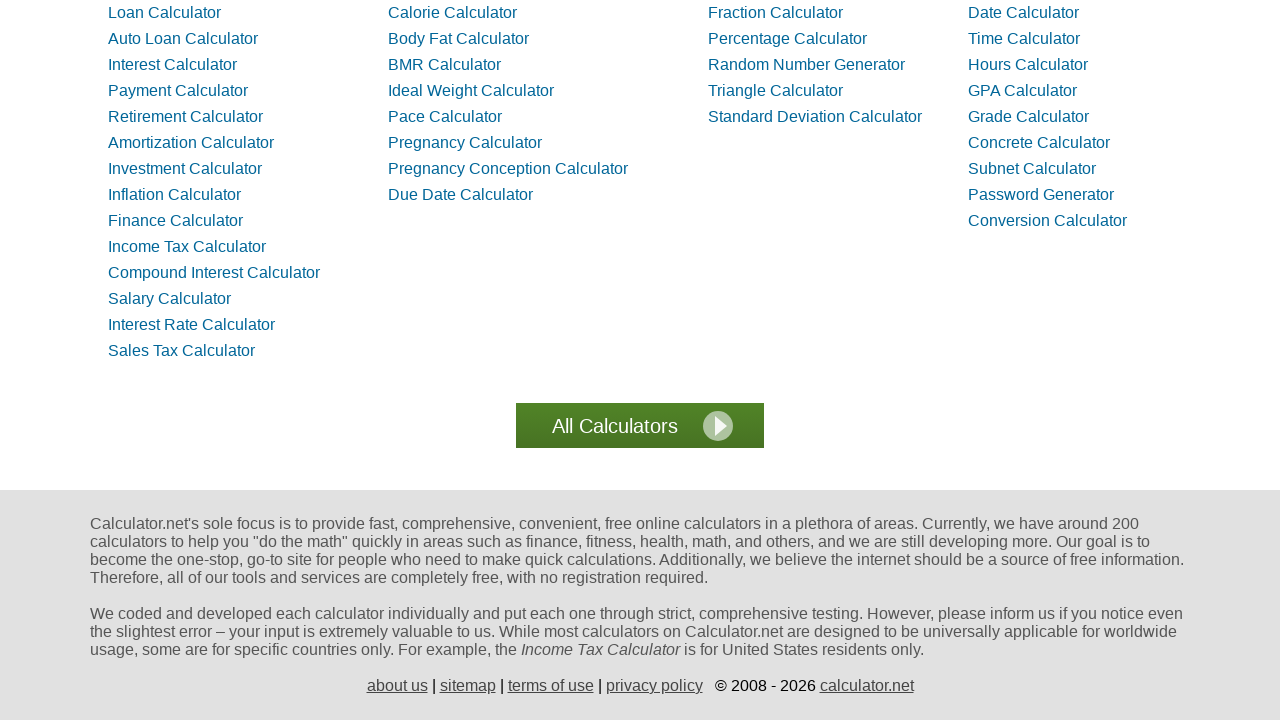